Tests JavaScript confirmation alert handling by clicking a button to trigger the alert, accepting it, and verifying the result message is displayed on the page.

Starting URL: http://the-internet.herokuapp.com/javascript_alerts

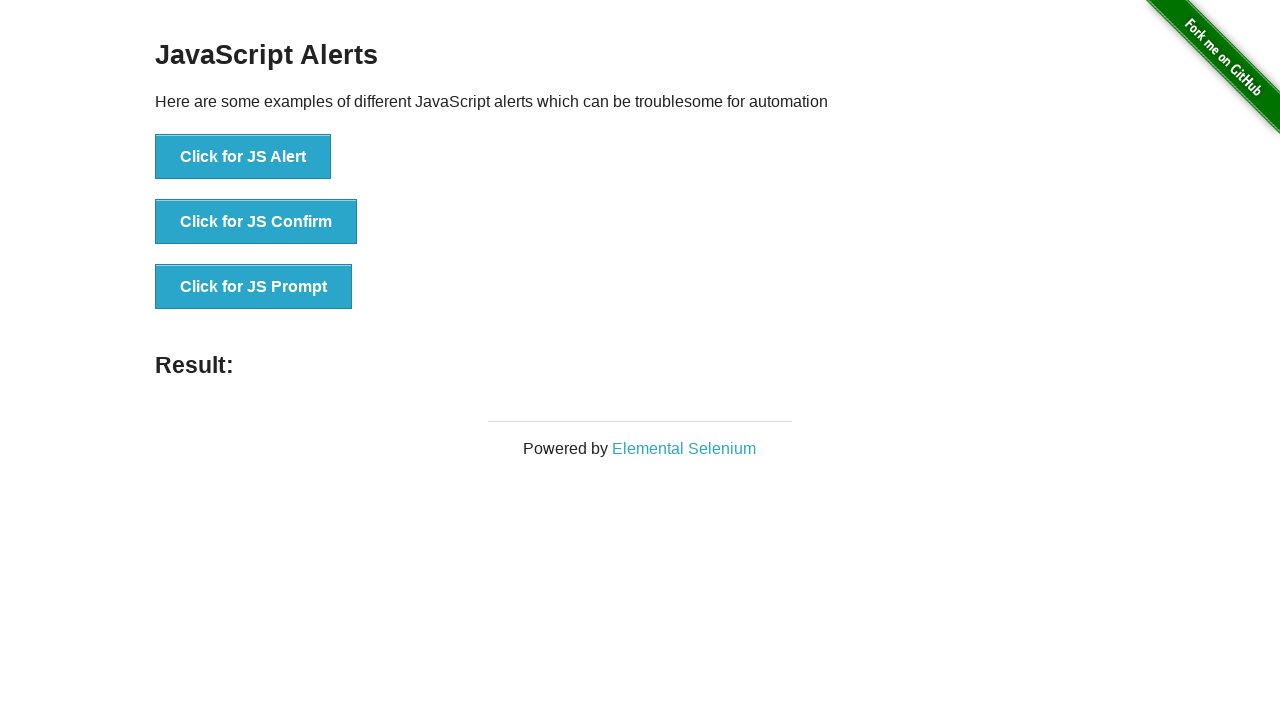

Set up dialog handler to accept confirmation alerts
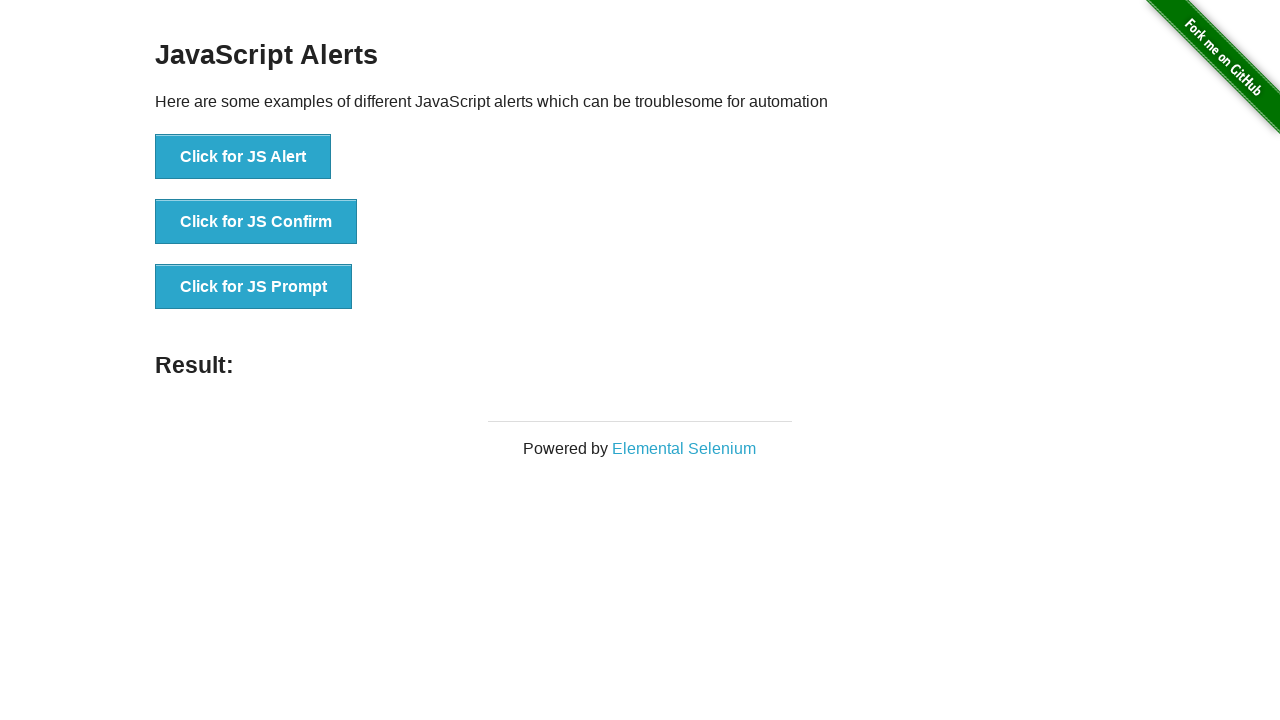

Clicked second button to trigger JavaScript confirmation alert at (256, 222) on button >> nth=1
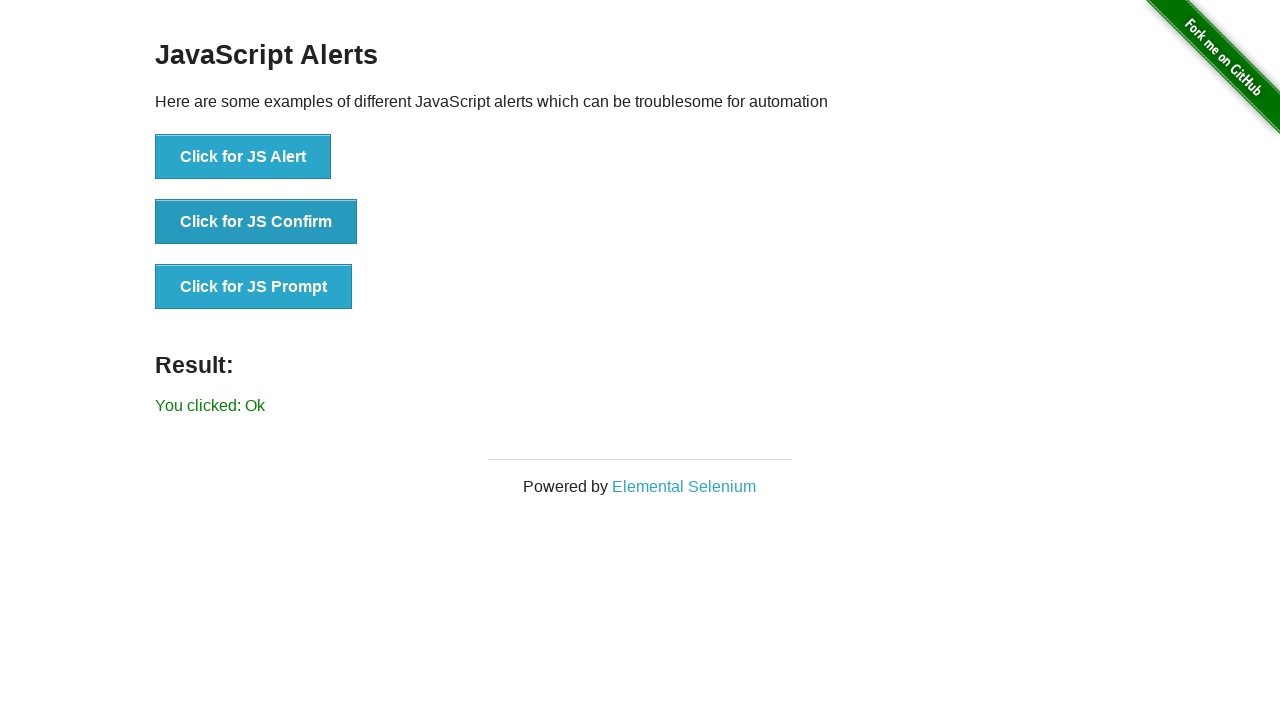

Result message element loaded on page
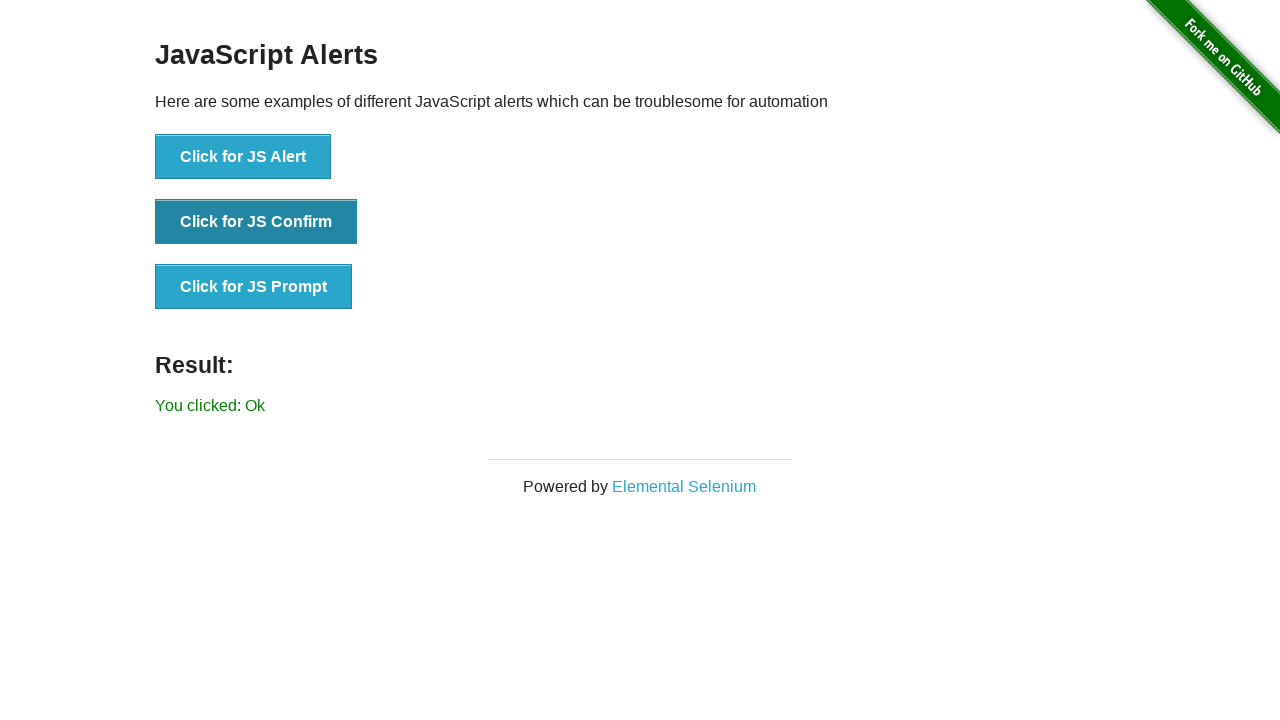

Retrieved result text from page
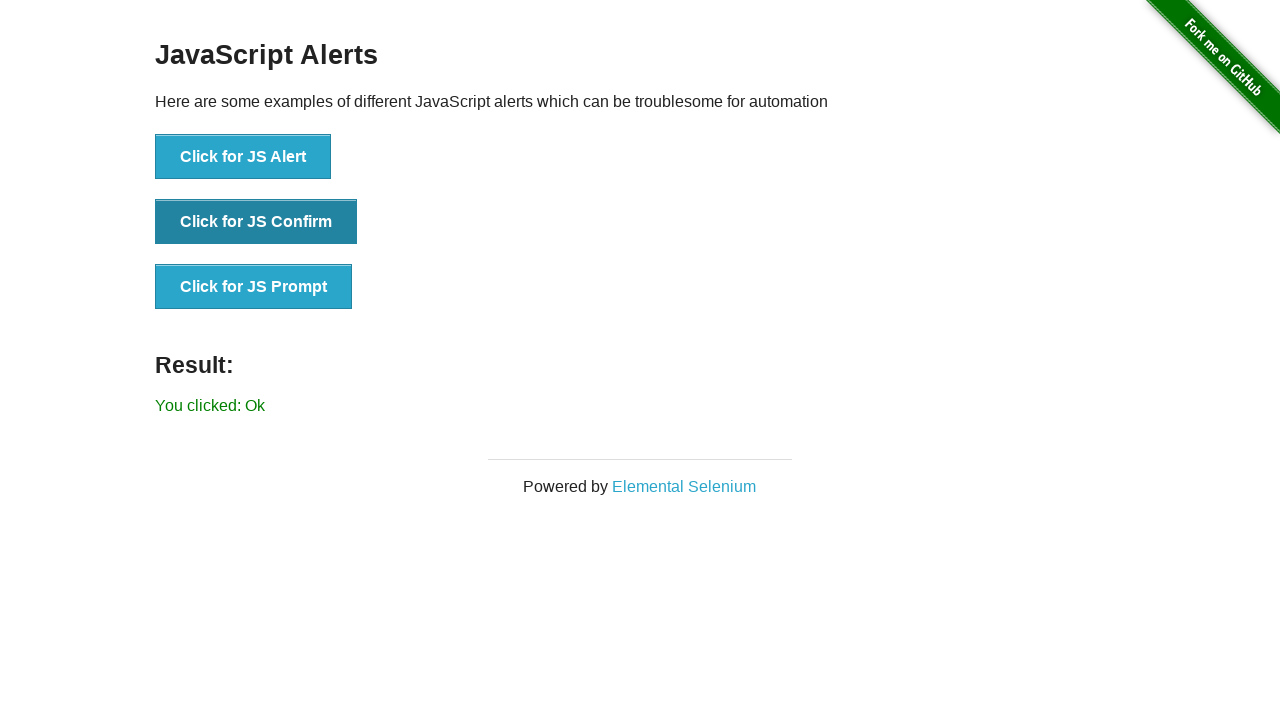

Verified result text equals 'You clicked: Ok'
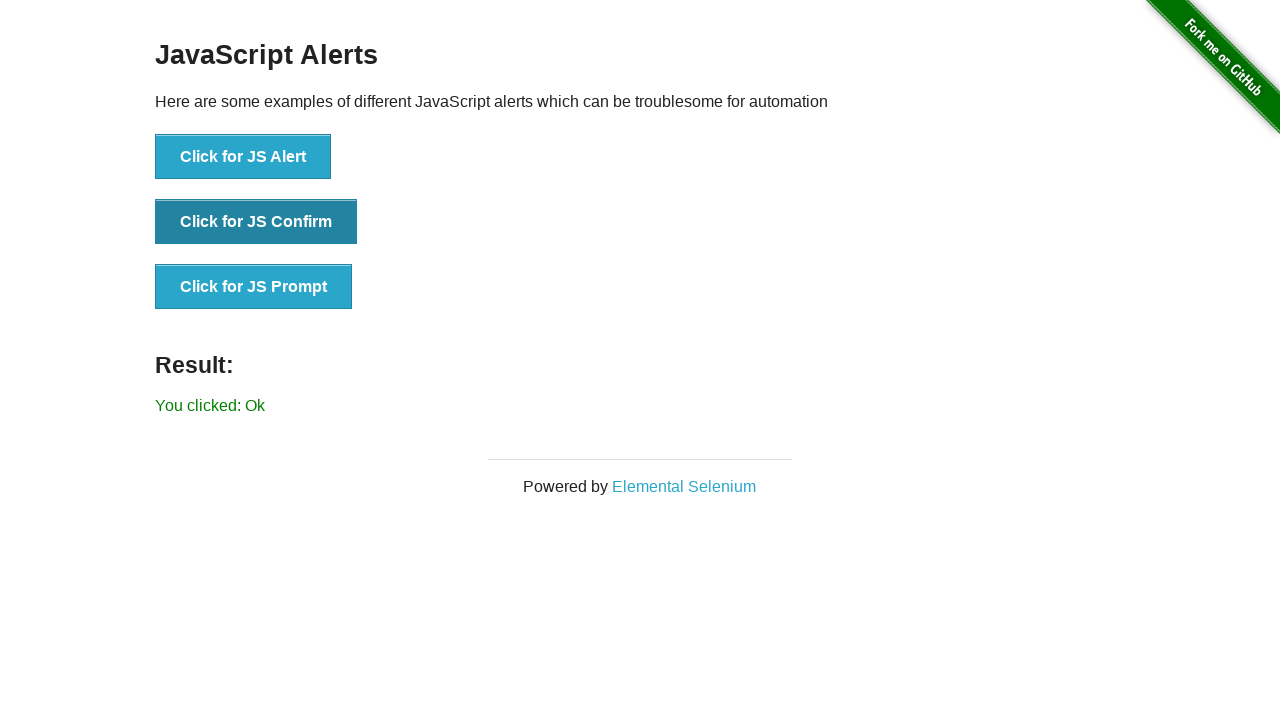

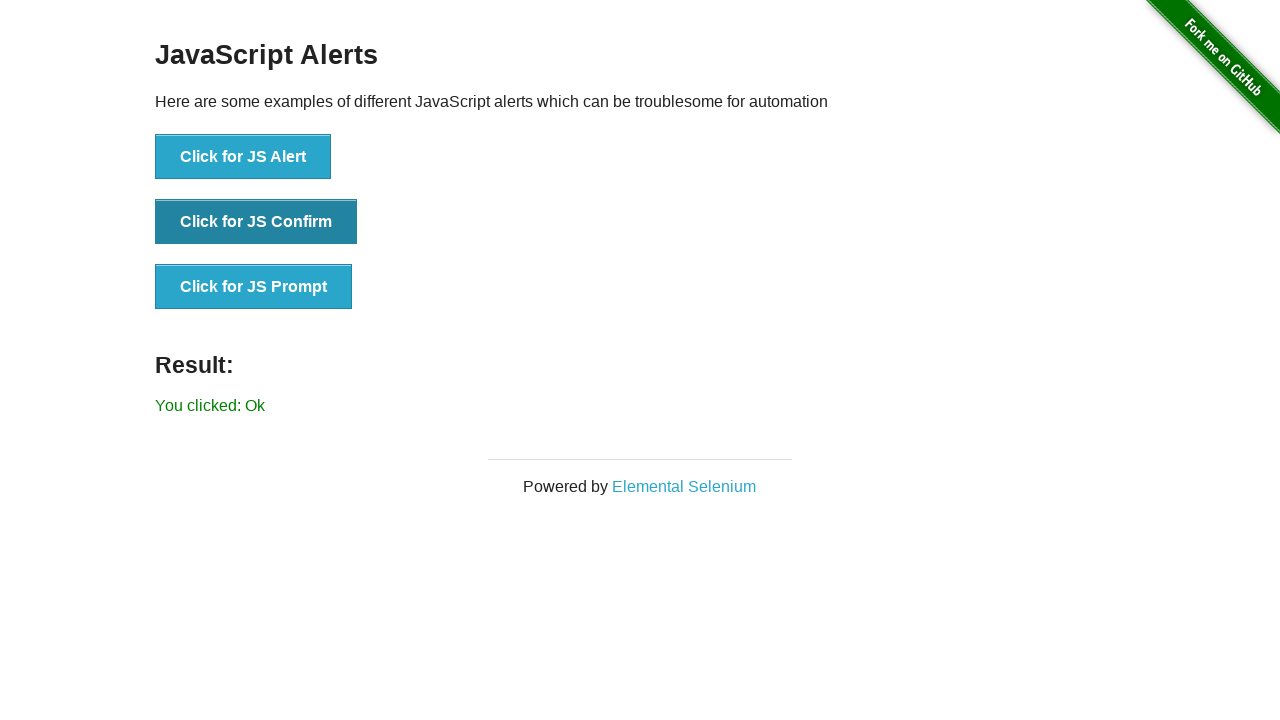